Tests JavaScript confirm alert dismissal by clicking a button that triggers a confirm dialog, dismissing it, and verifying the result message does not contain "successfuly".

Starting URL: https://testcenter.techproeducation.com/index.php?page=javascript-alerts

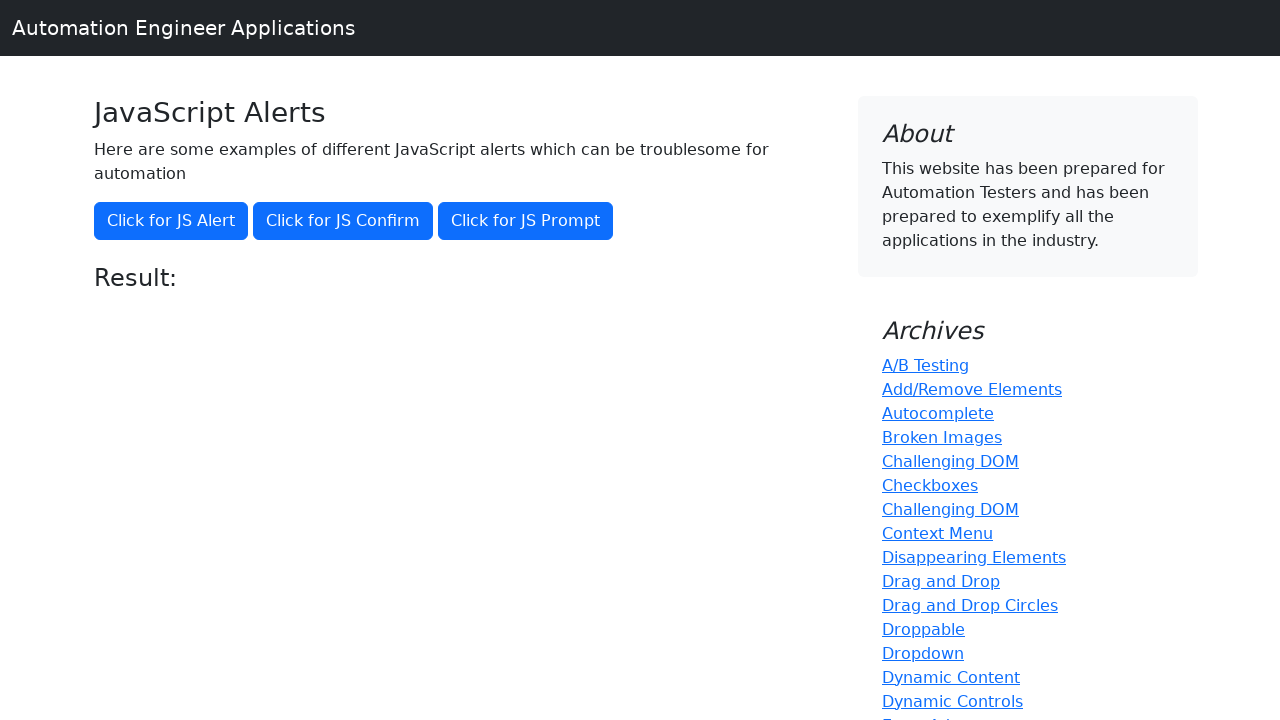

Set up dialog handler to dismiss confirm alerts
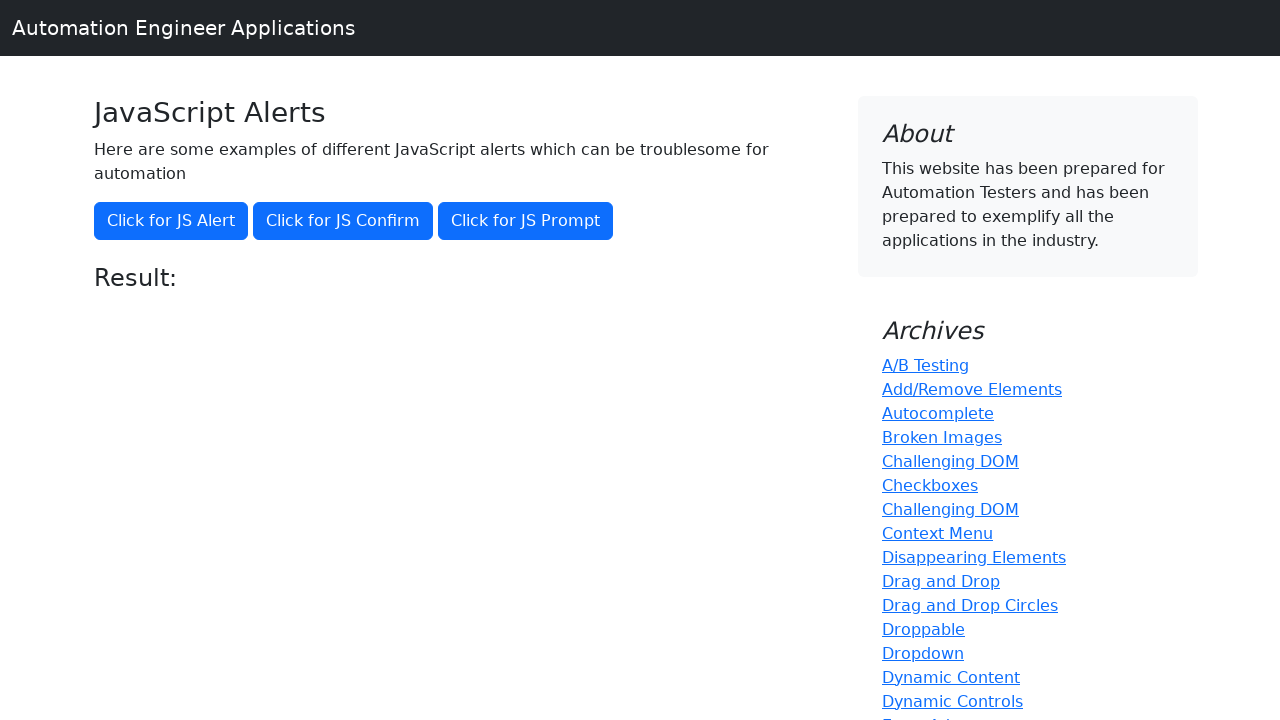

Clicked button to trigger JavaScript confirm dialog at (343, 221) on button[onclick='jsConfirm()']
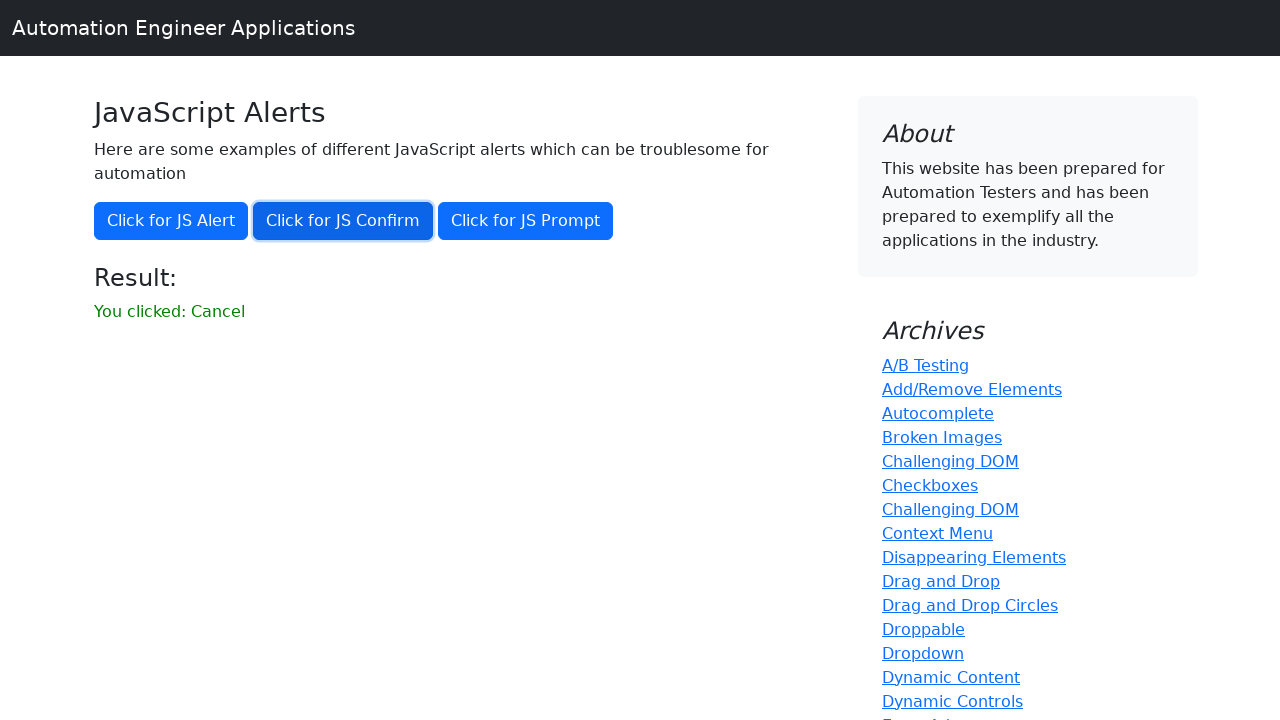

Result message element loaded
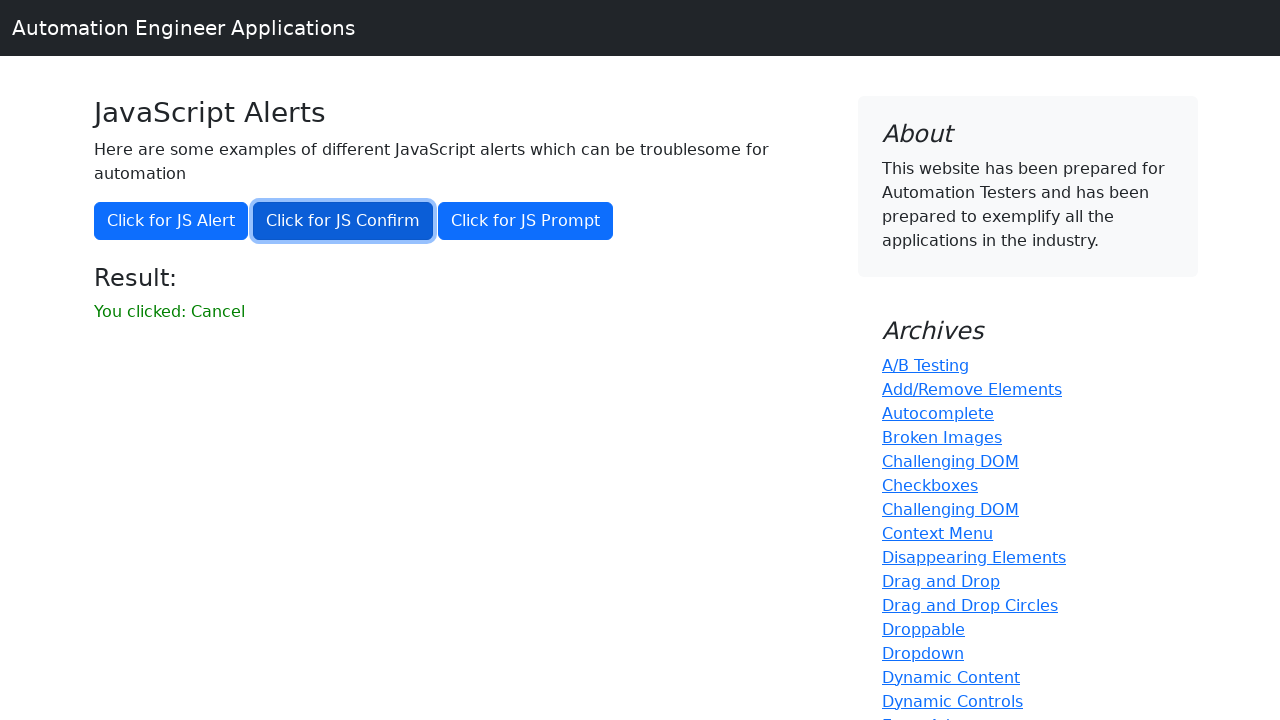

Retrieved result message text: 'You clicked: Cancel'
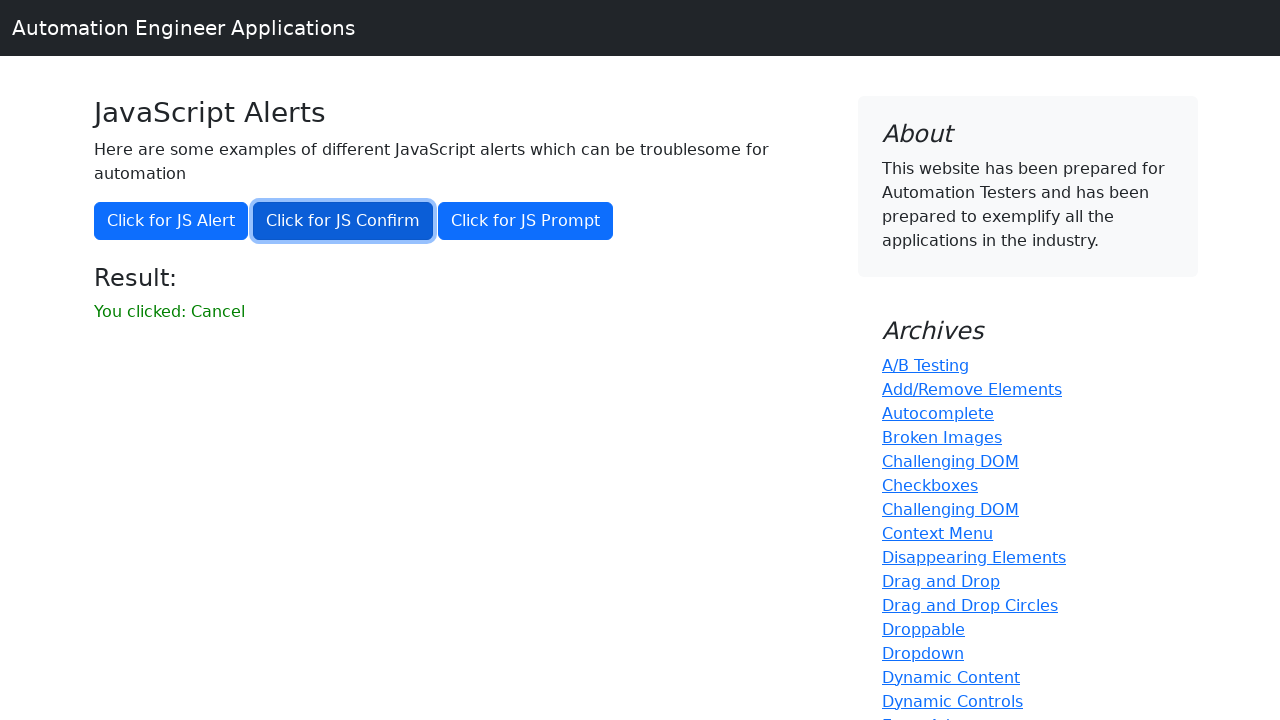

Verified that result message does not contain 'successfuly'
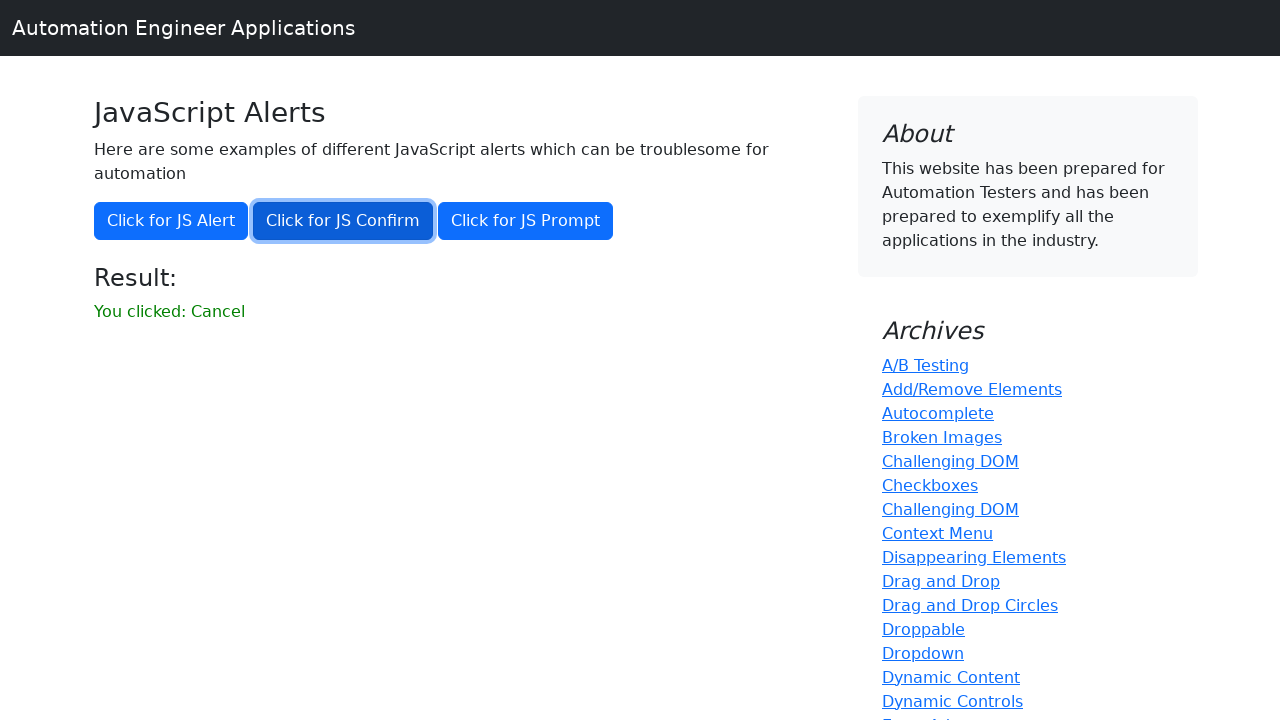

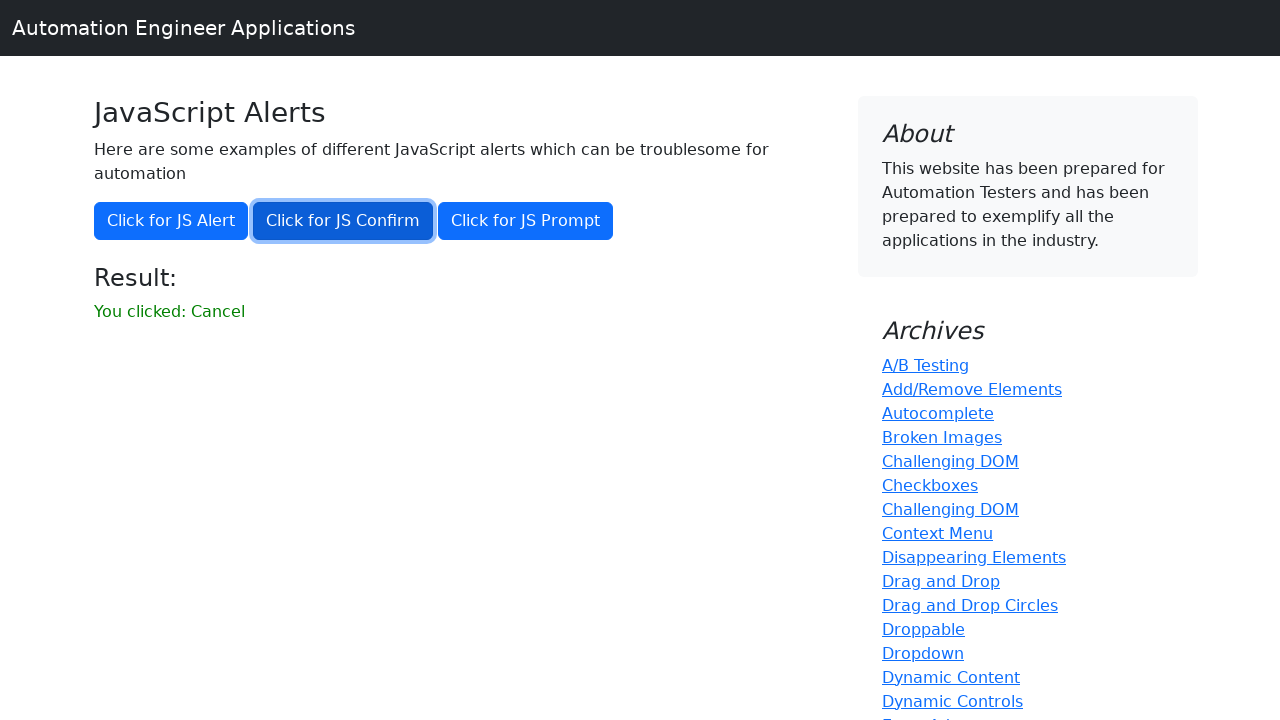